Navigates to Bilibili homepage and verifies the page loads successfully

Starting URL: https://www.bilibili.com/

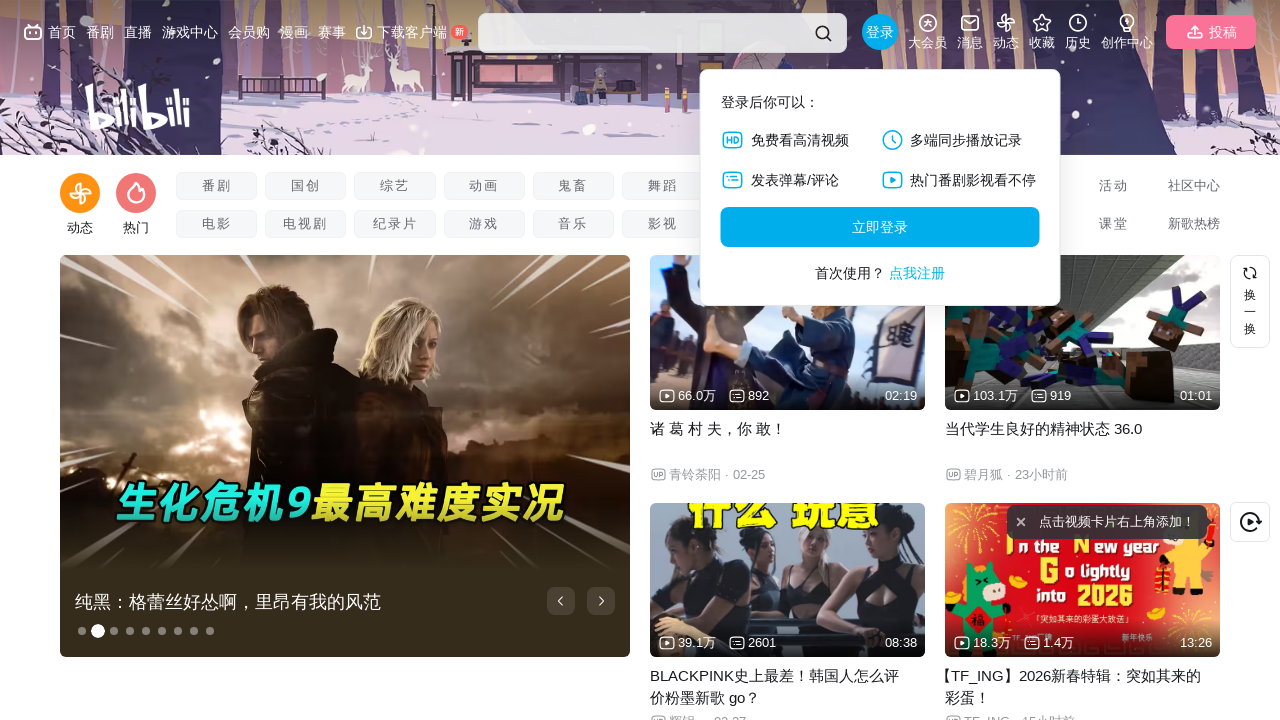

Navigated to Bilibili homepage
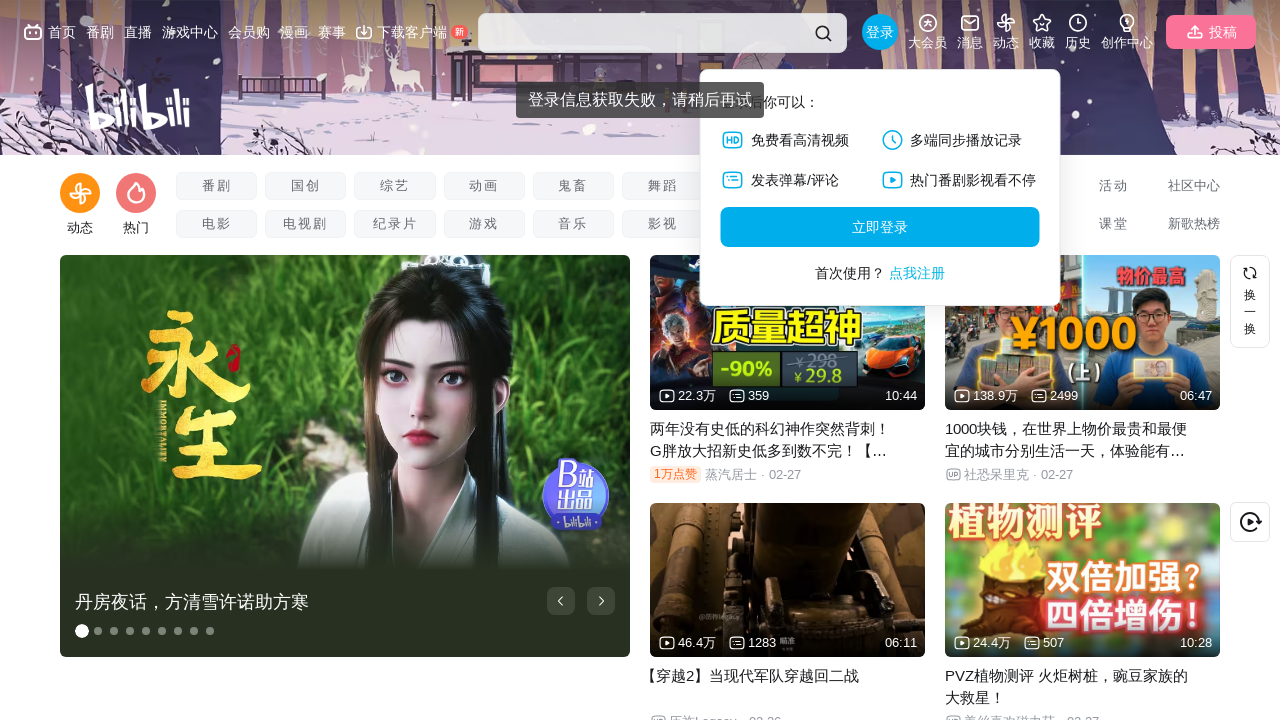

Page DOM content loaded
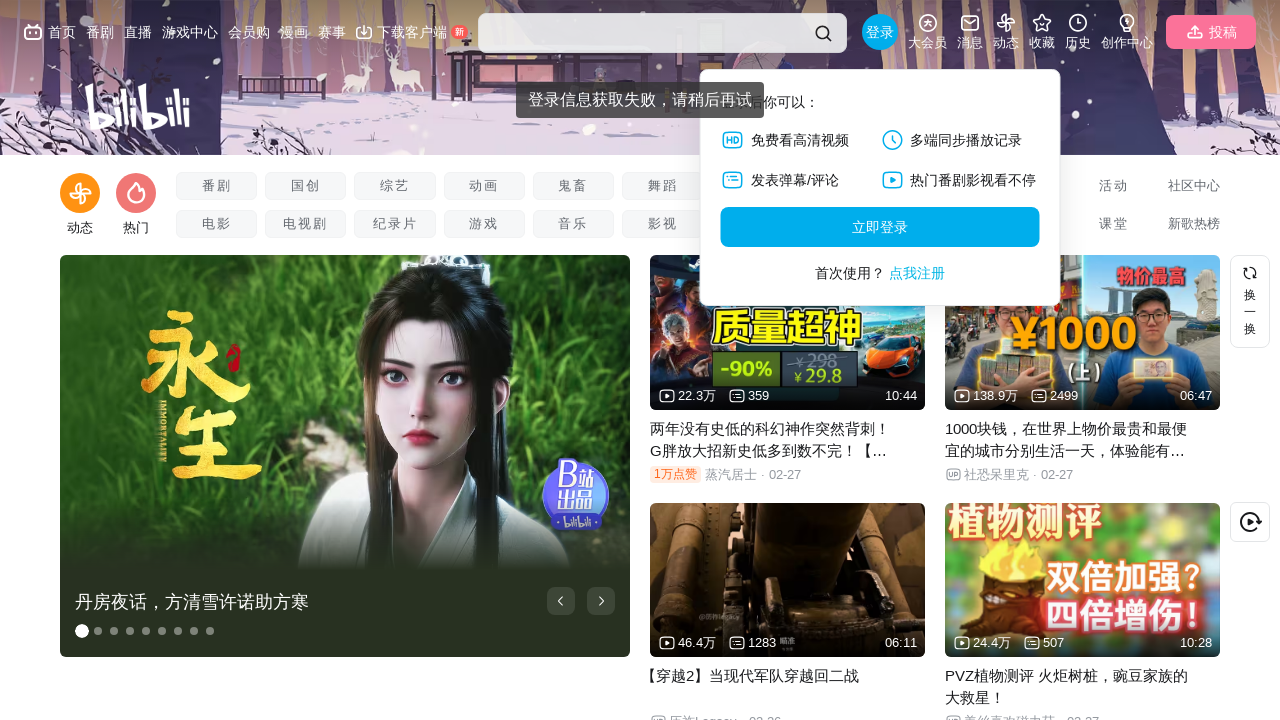

Body element is present and page loaded successfully
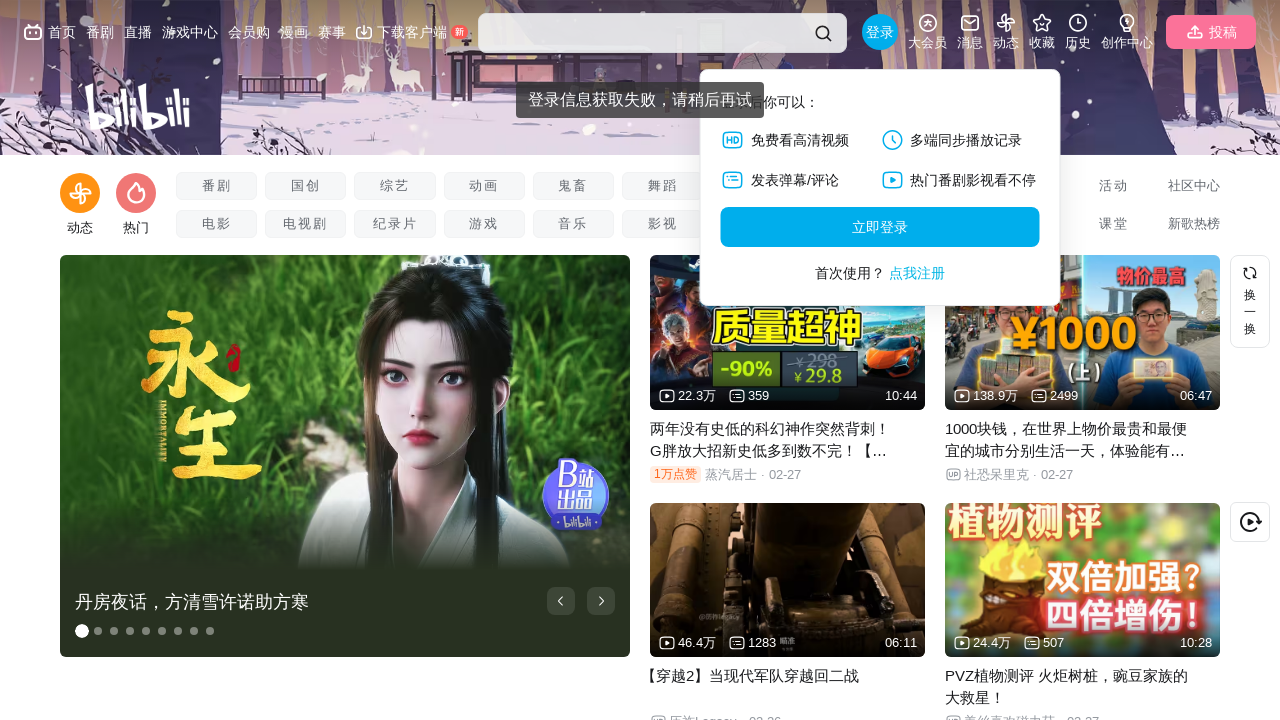

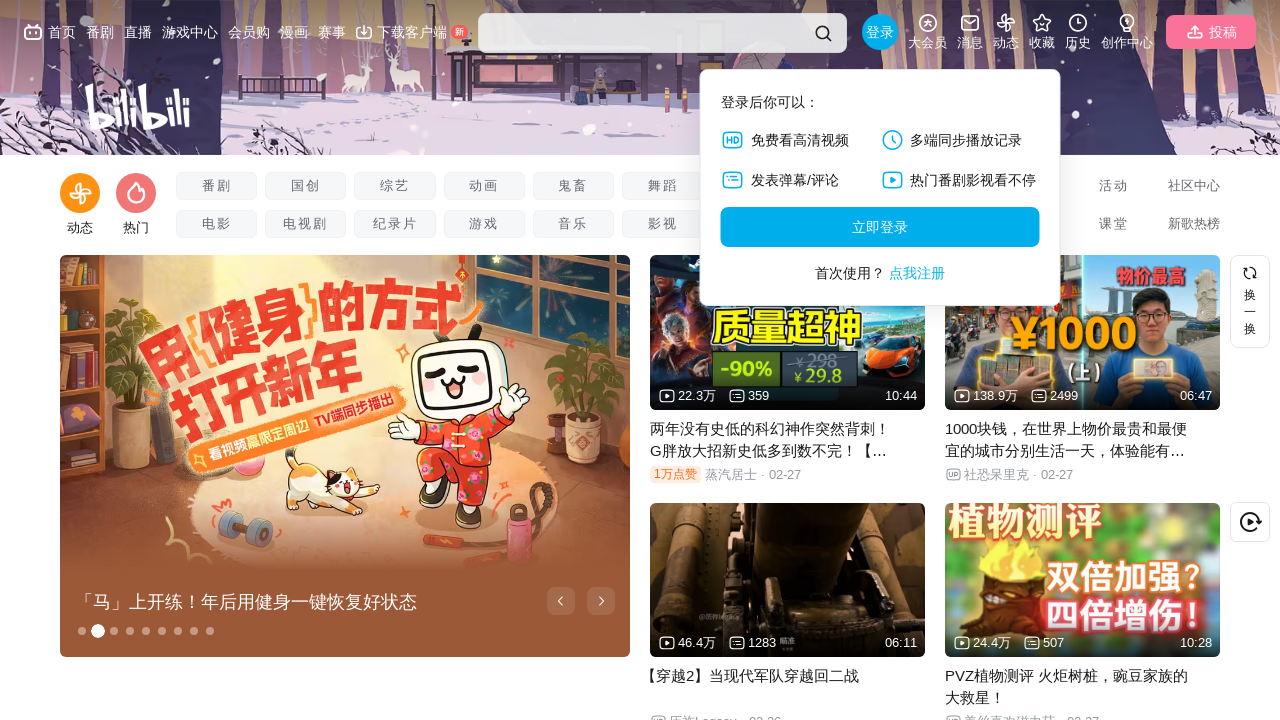